Selects "Java" option from a course dropdown menu by visible text

Starting URL: https://www.hyrtutorials.com/p/html-dropdown-elements-practice.html

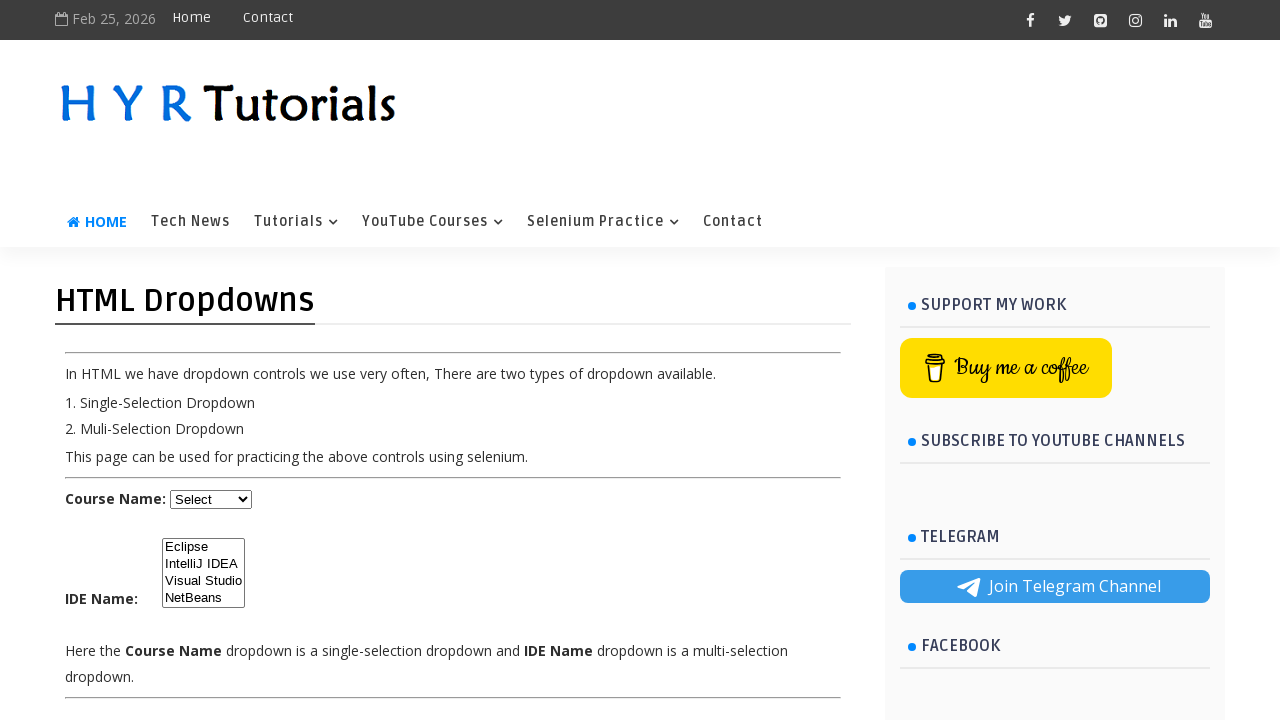

Navigated to HTML dropdown elements practice page
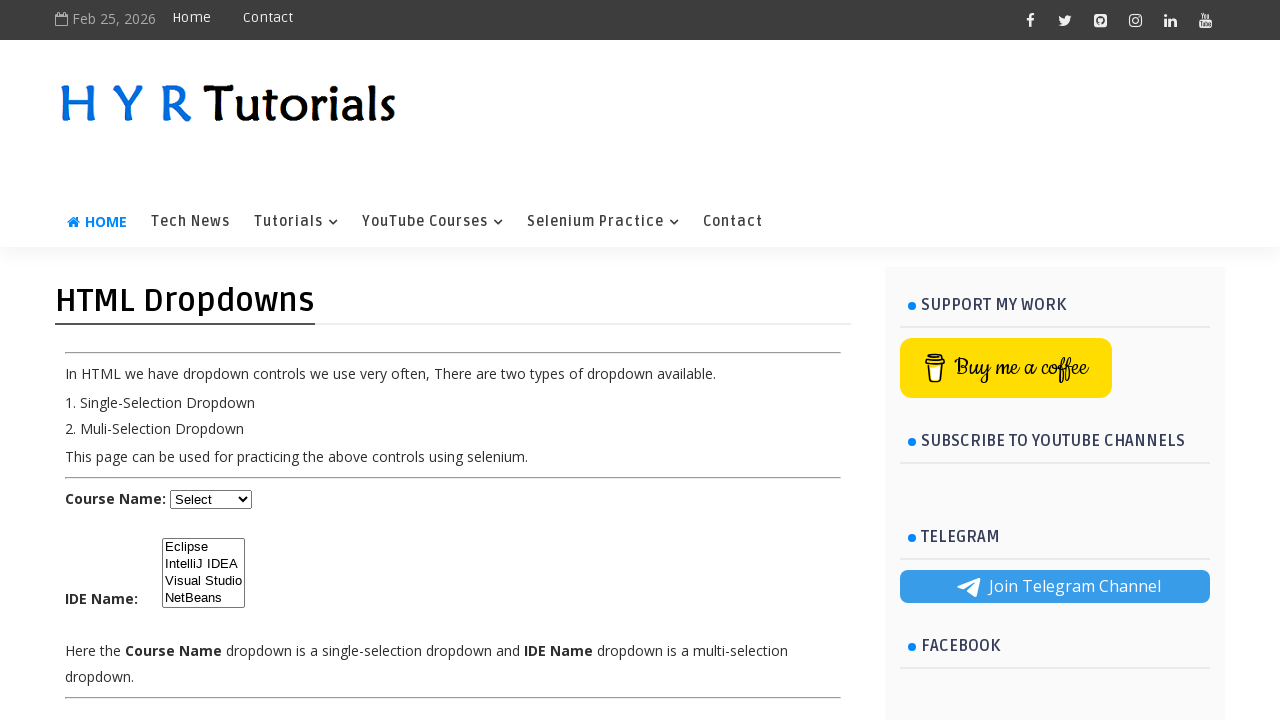

Located course dropdown element
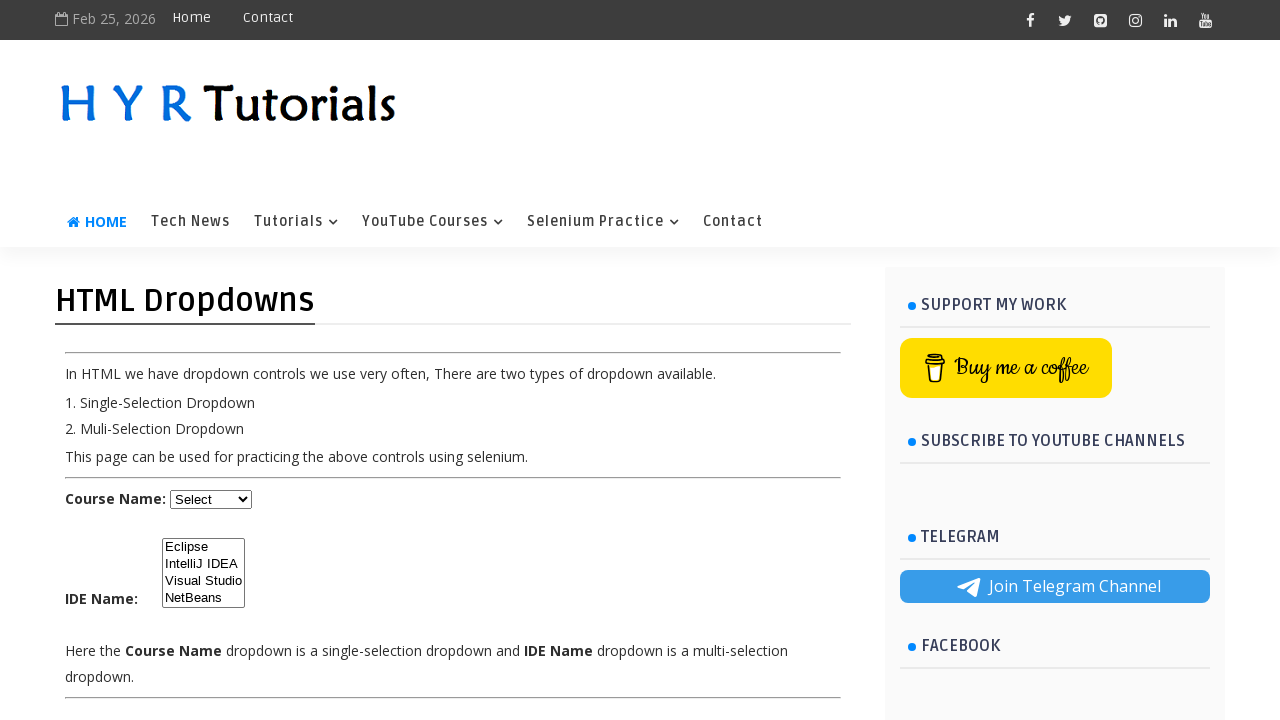

Selected 'Java' option from course dropdown by visible text on #course
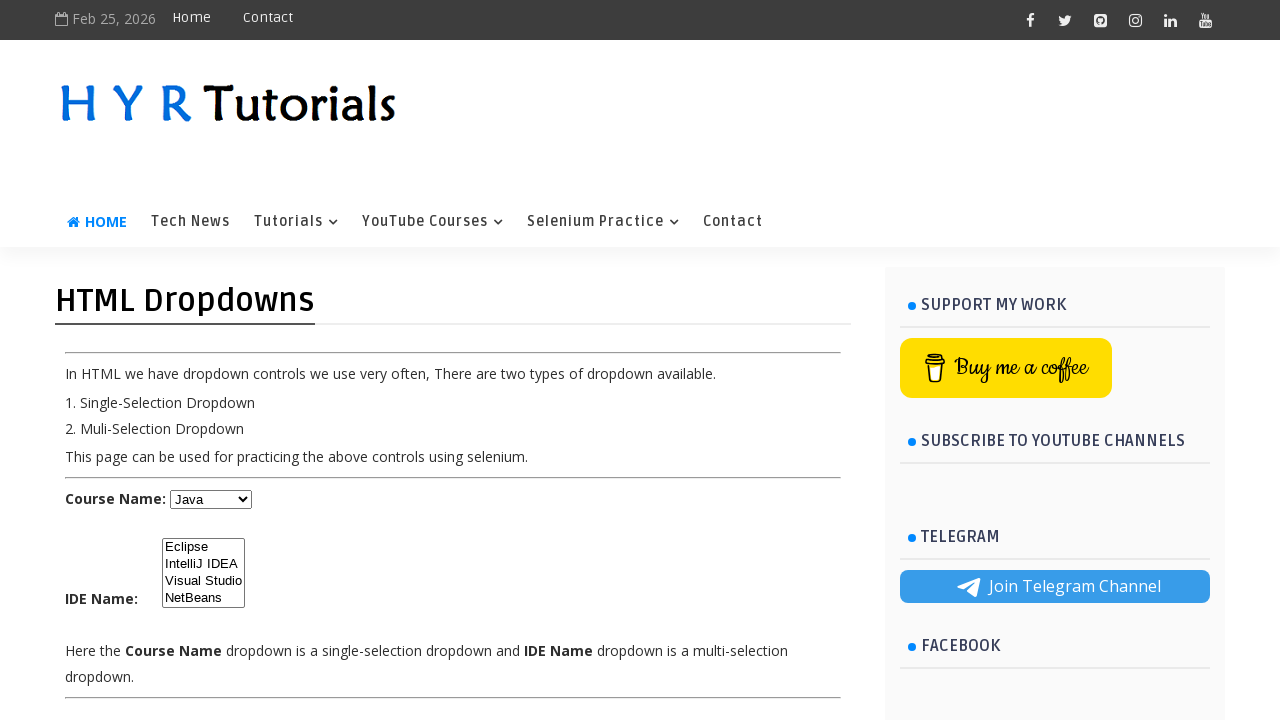

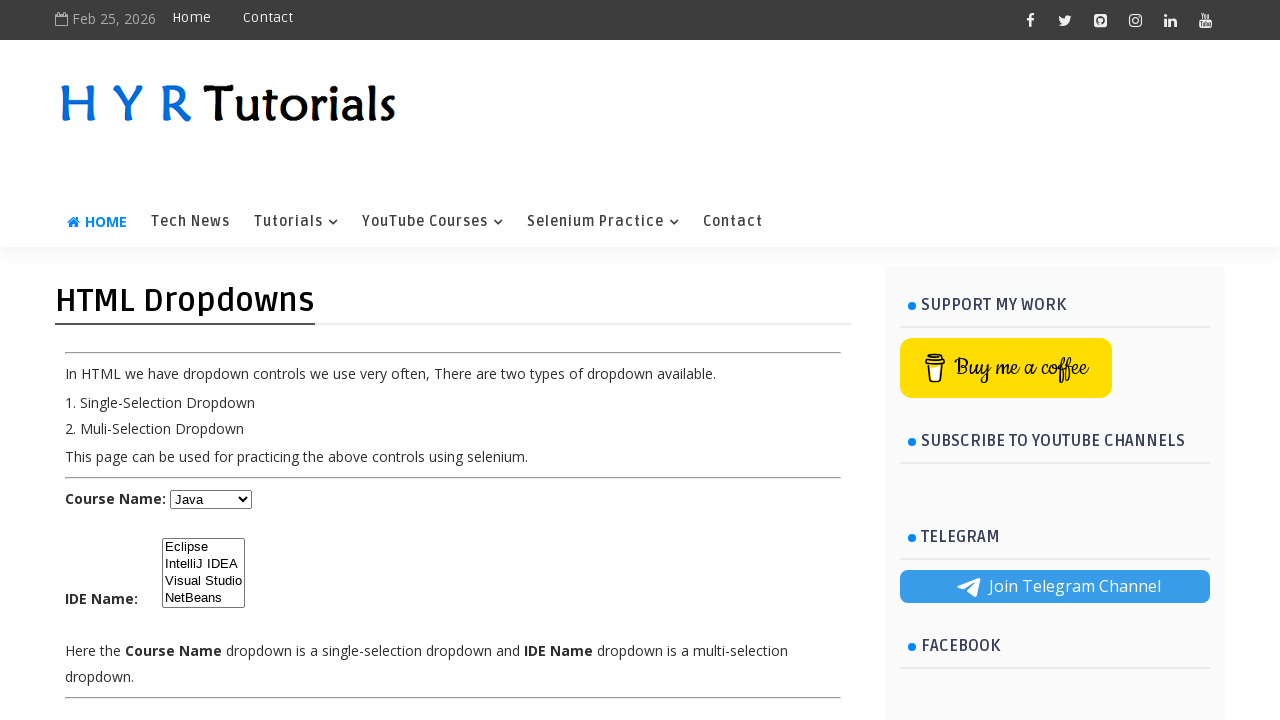